Simple navigation test that loads the Hepsiburada (Turkish e-commerce) homepage and verifies the page loads successfully.

Starting URL: https://hepsiburada.com

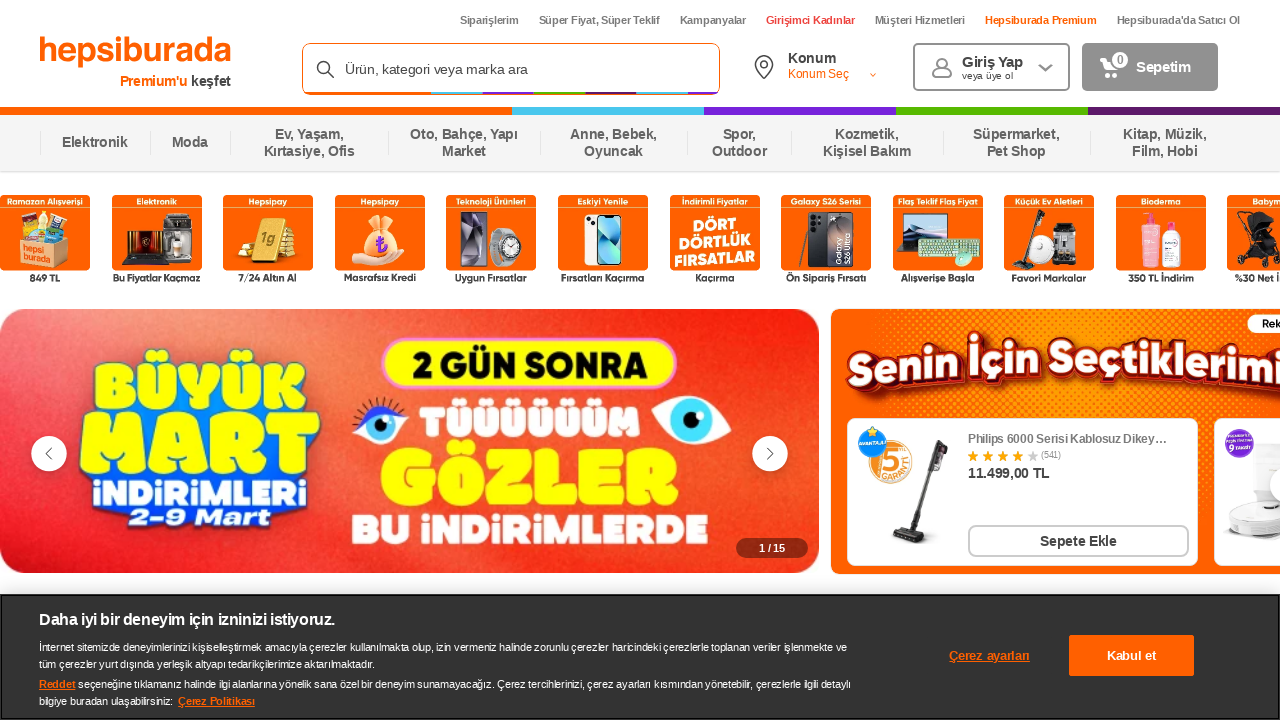

Waited for page to reach domcontentloaded state
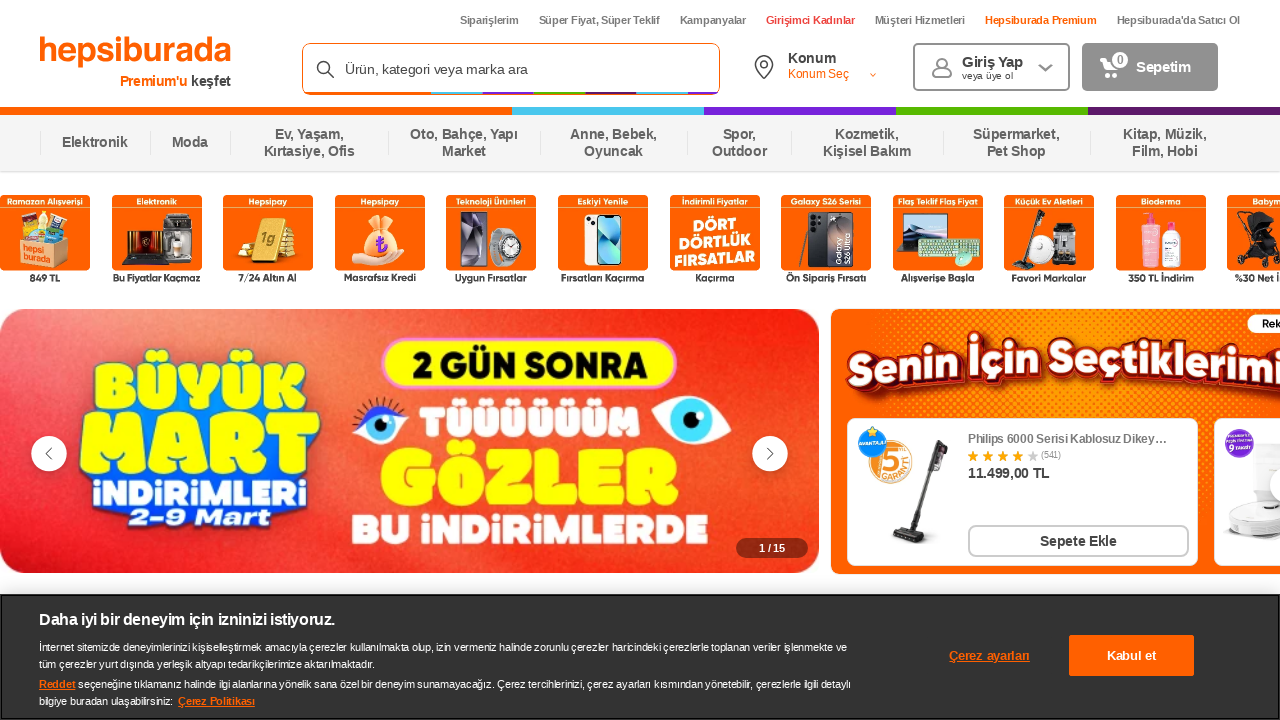

Verified body element is present on Hepsiburada homepage
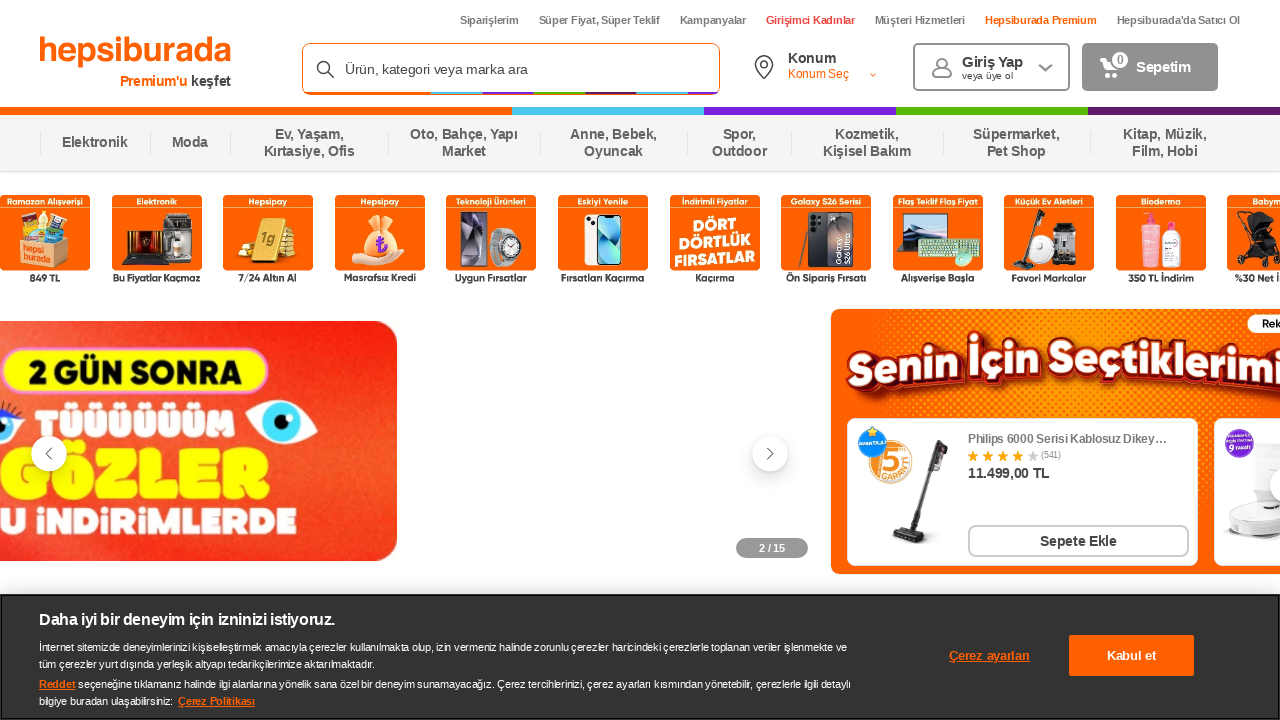

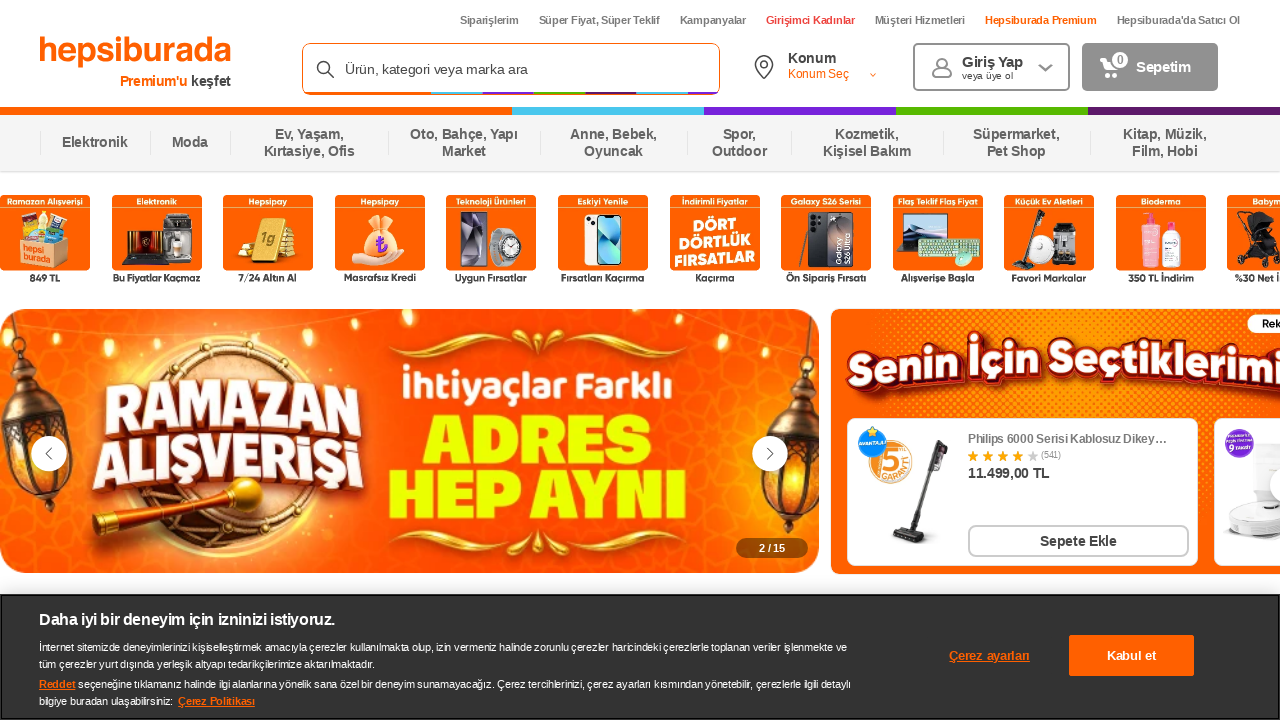